Tests JavaScript alert functionality by triggering an alert and accepting it

Starting URL: https://the-internet.herokuapp.com/javascript_alerts

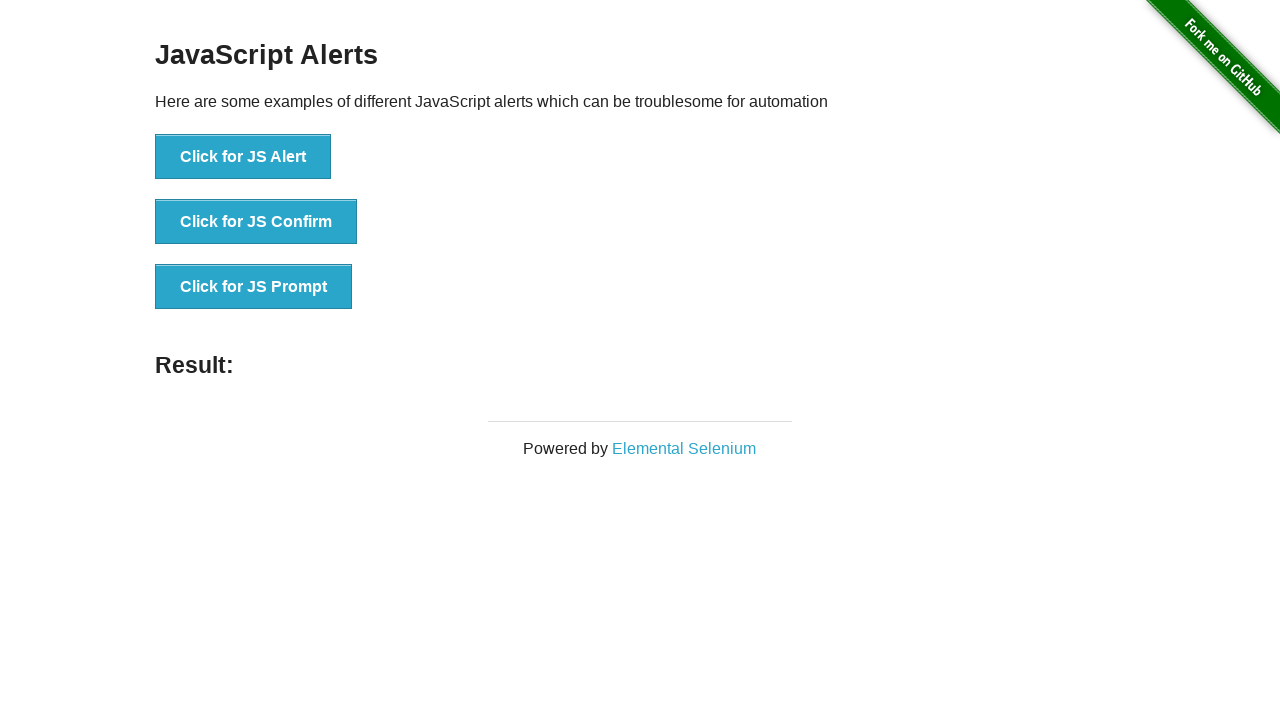

Set up dialog handler to accept alerts
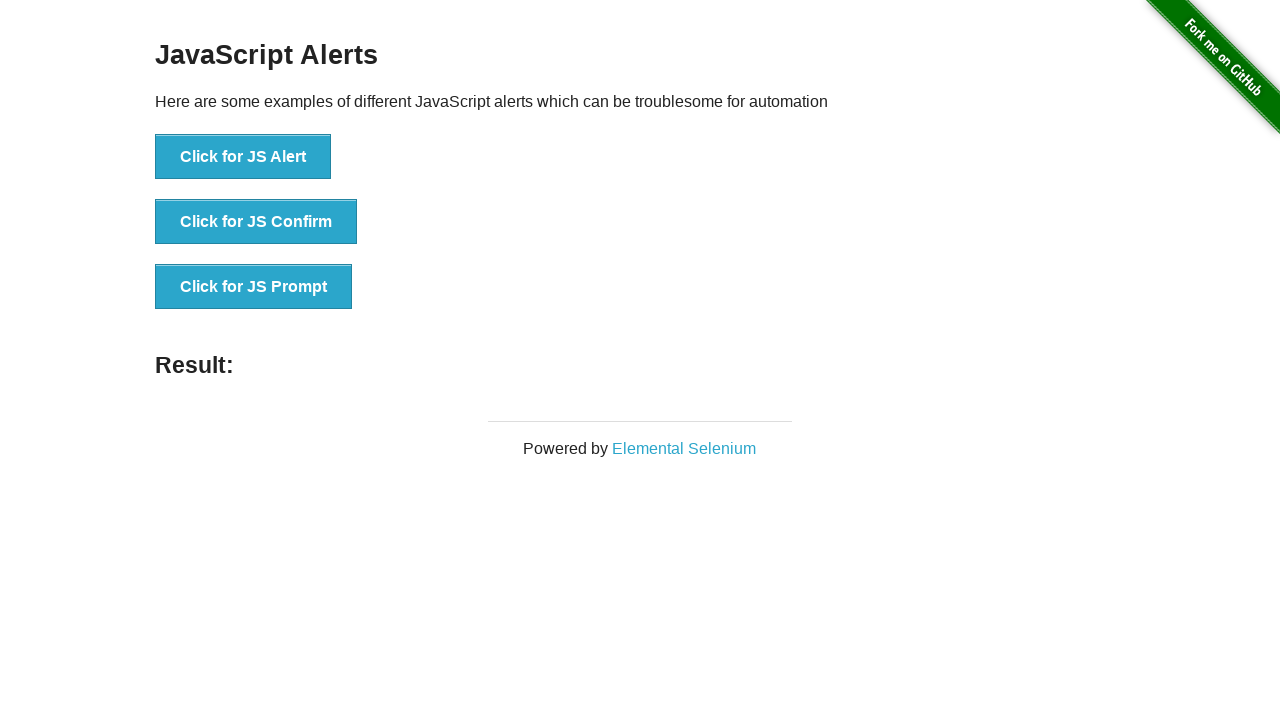

Clicked button to trigger JavaScript alert at (243, 157) on button:has-text('Click for JS Alert')
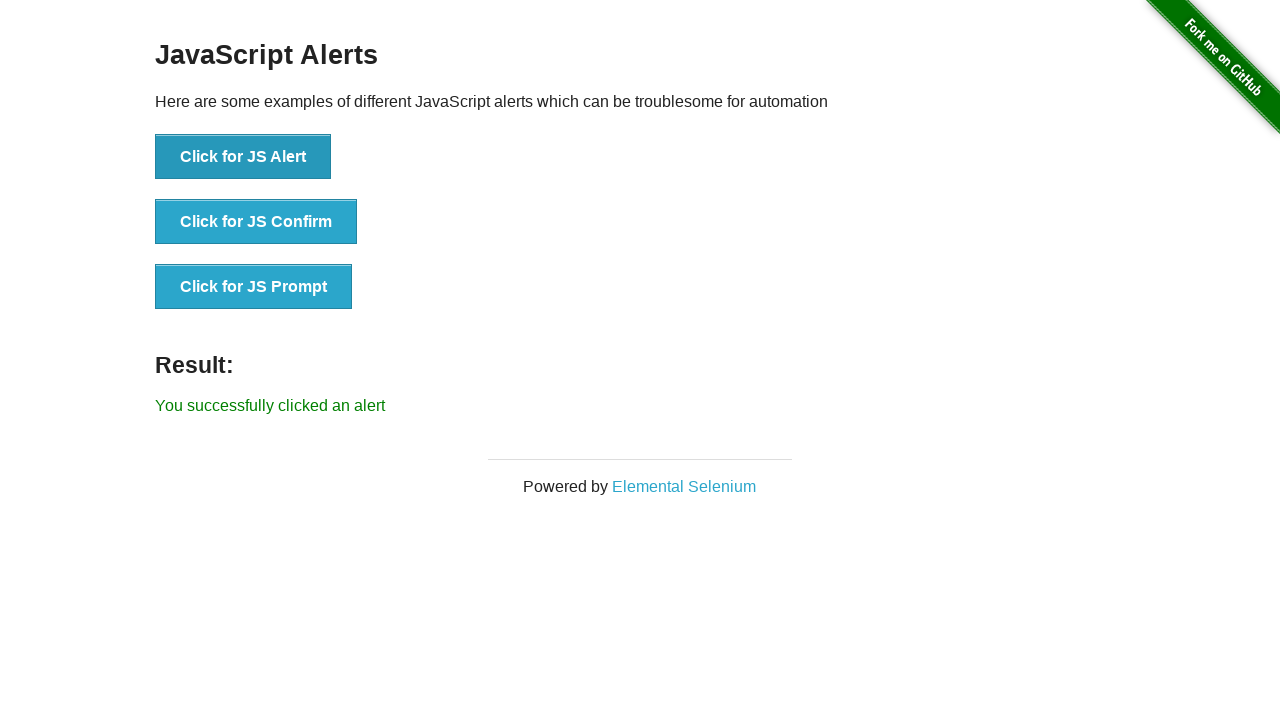

Verified success message appeared after accepting alert
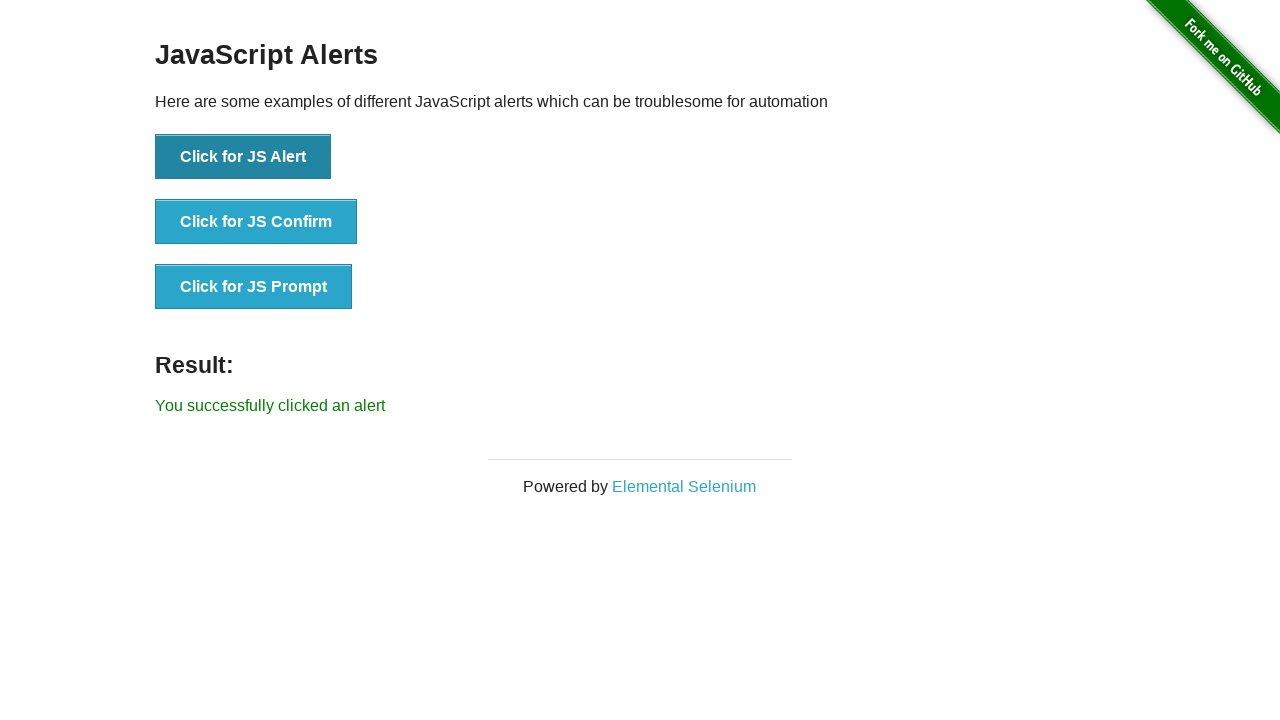

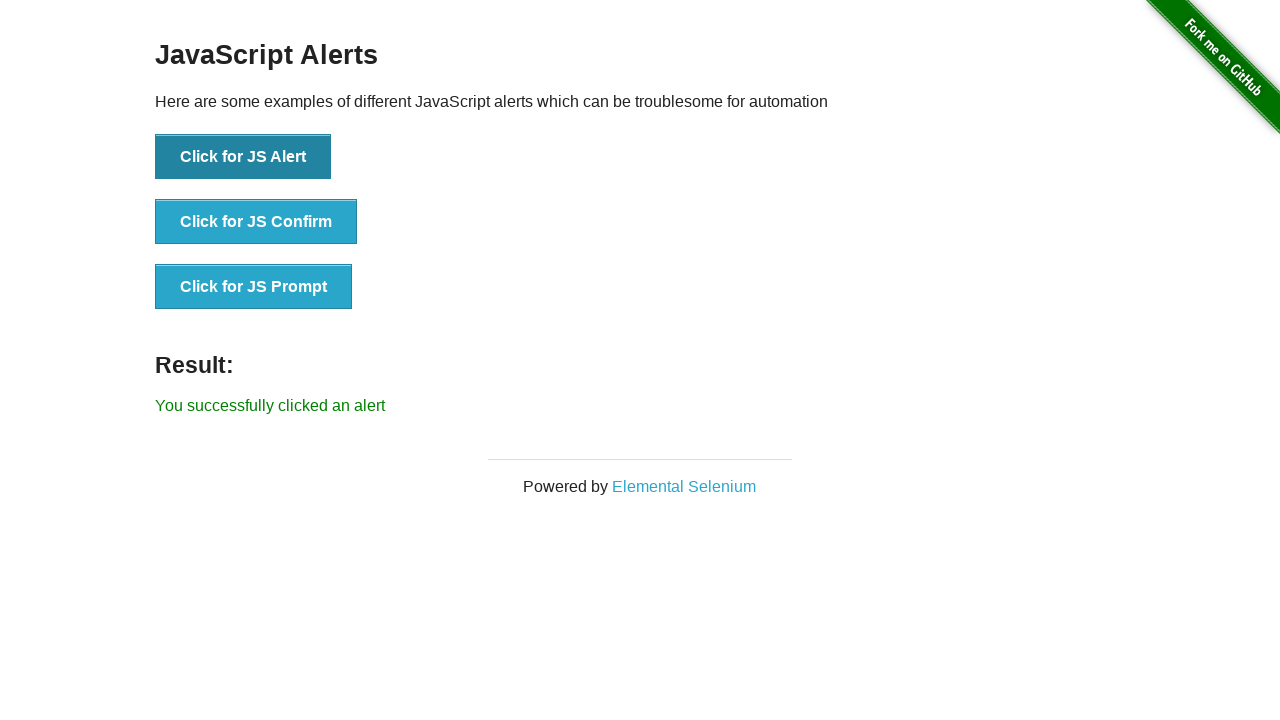